Tests that completed items are removed when Clear completed button is clicked

Starting URL: https://demo.playwright.dev/todomvc

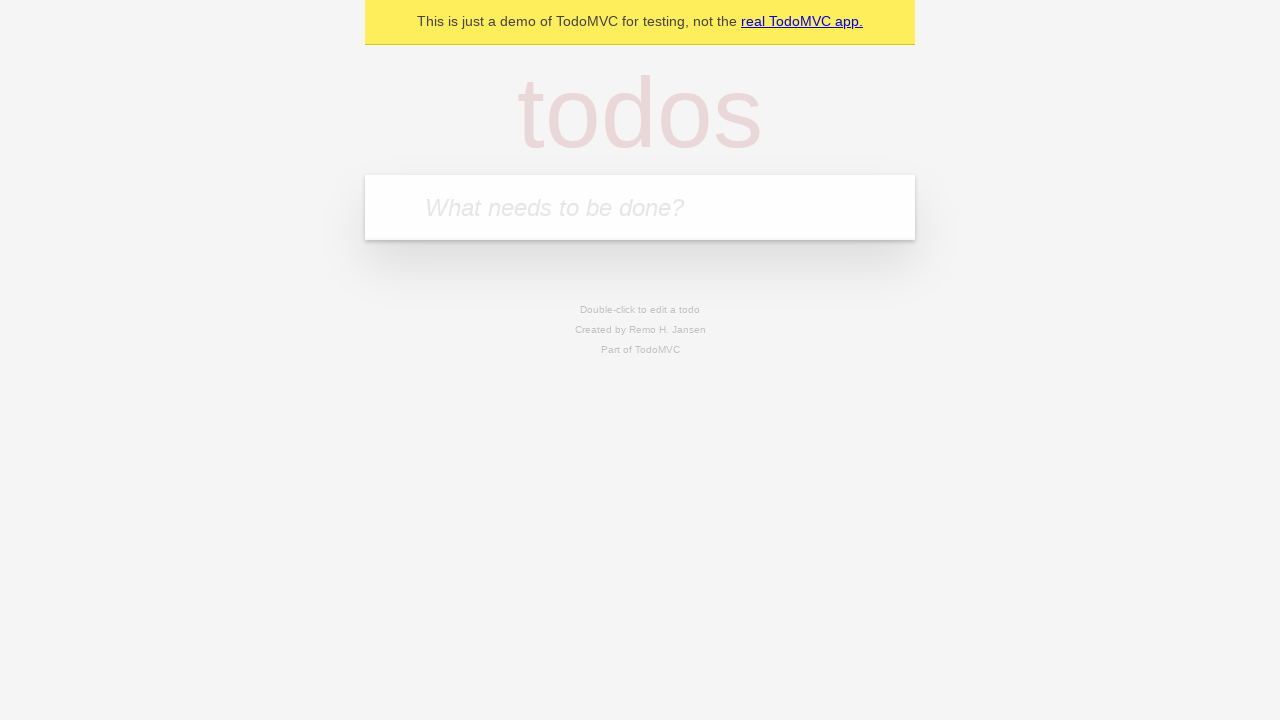

Filled todo input with 'buy some cheese' on internal:attr=[placeholder="What needs to be done?"i]
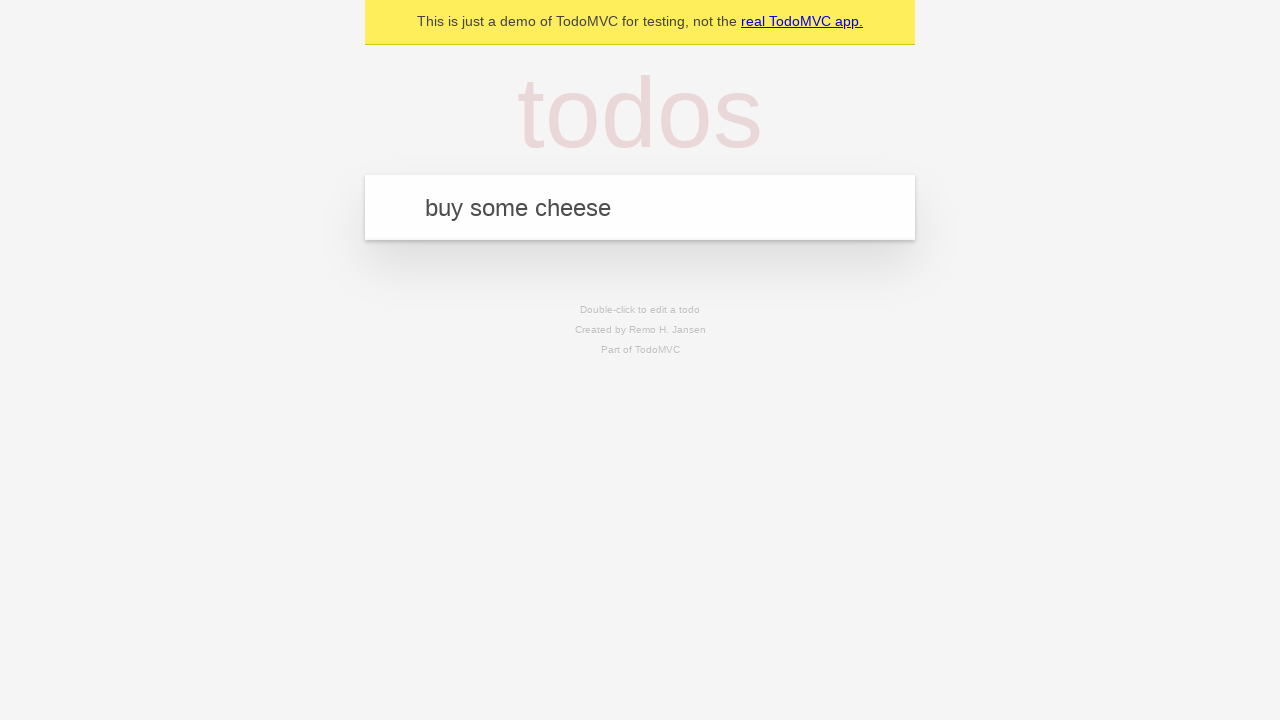

Pressed Enter to add first todo item on internal:attr=[placeholder="What needs to be done?"i]
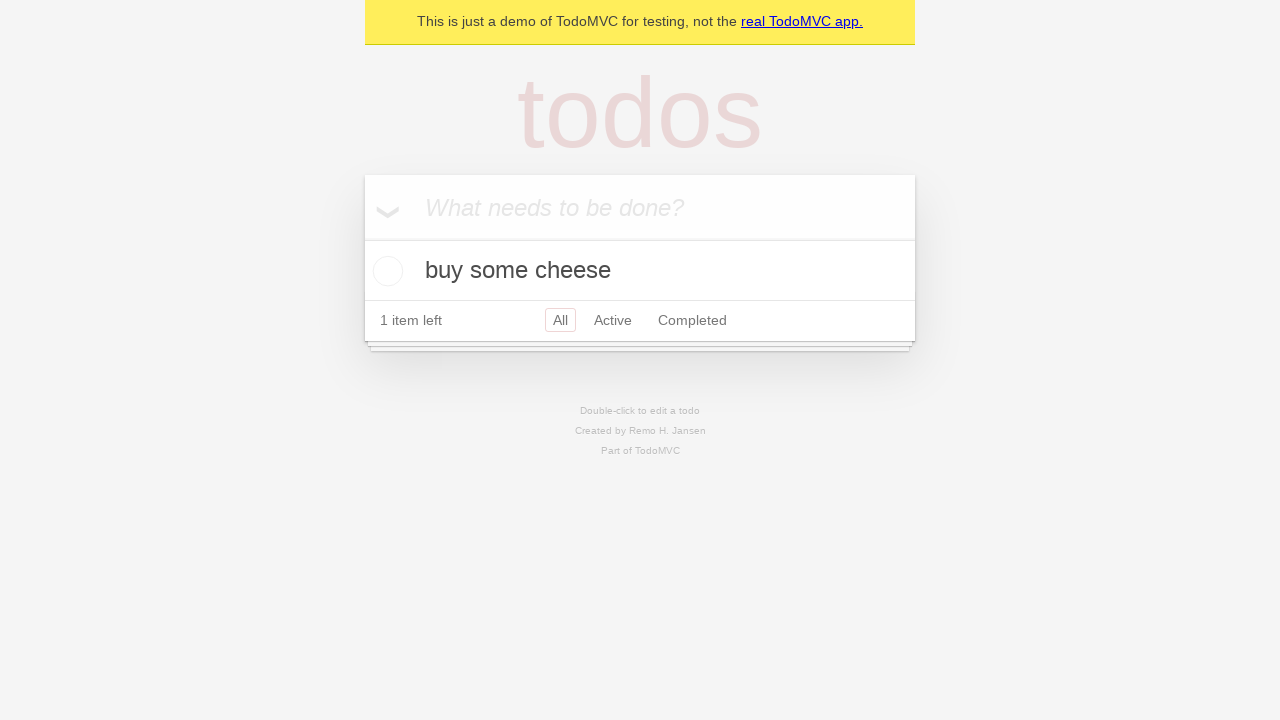

Filled todo input with 'feed the cat' on internal:attr=[placeholder="What needs to be done?"i]
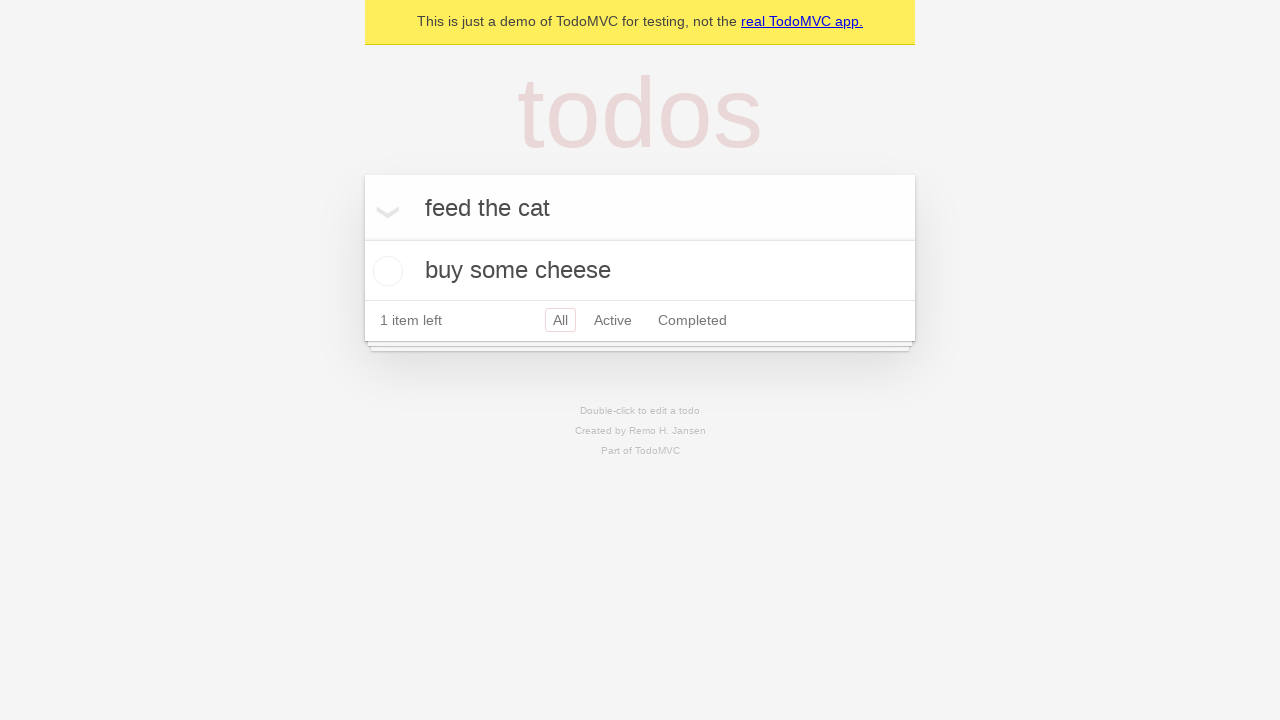

Pressed Enter to add second todo item on internal:attr=[placeholder="What needs to be done?"i]
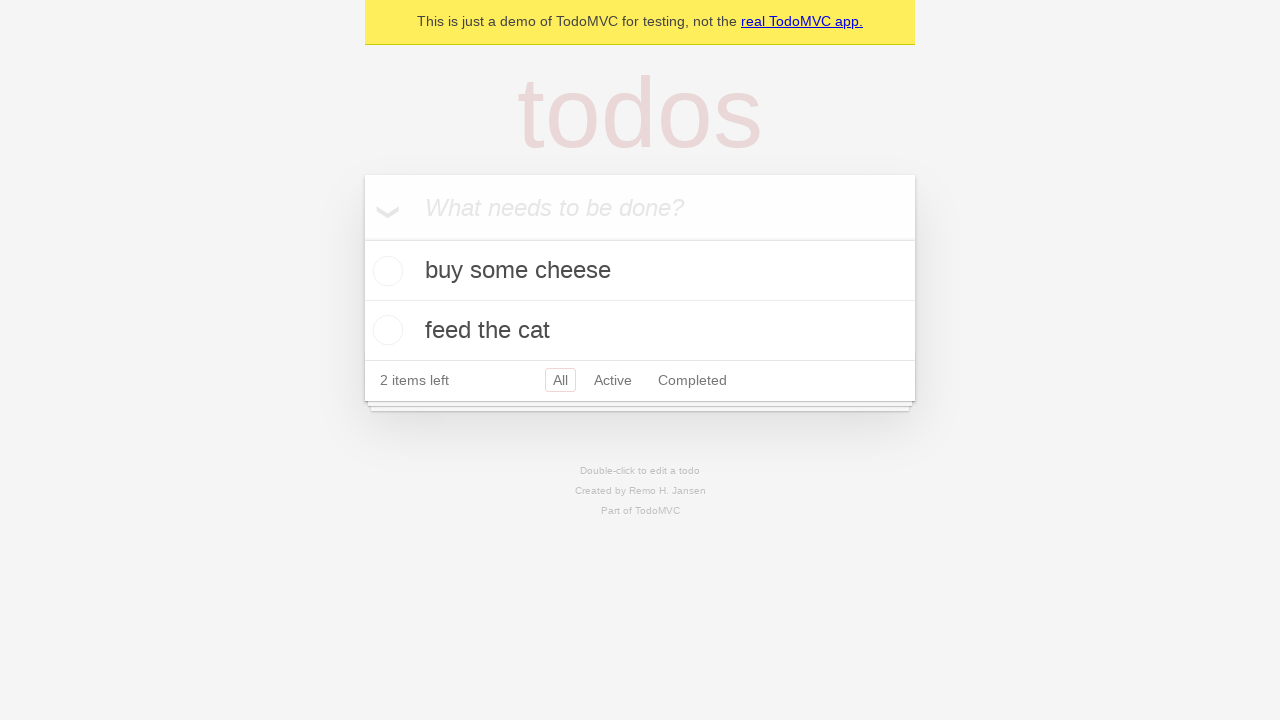

Filled todo input with 'book a doctors appointment' on internal:attr=[placeholder="What needs to be done?"i]
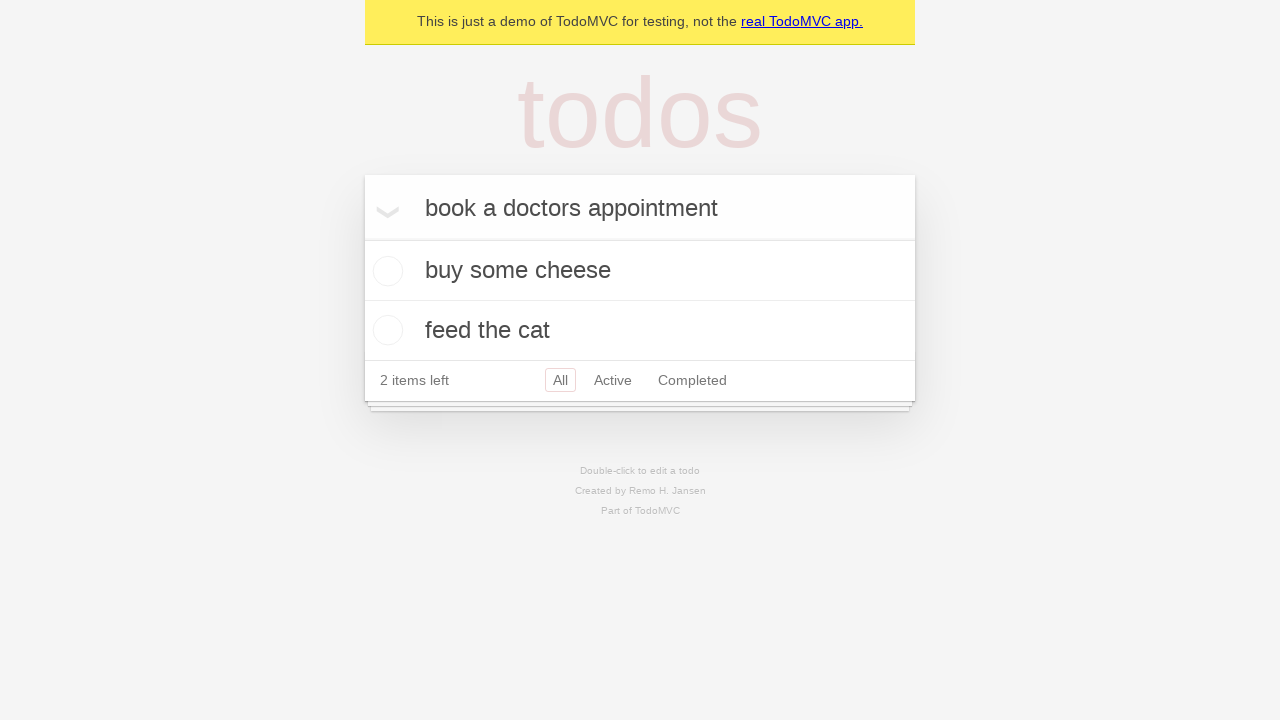

Pressed Enter to add third todo item on internal:attr=[placeholder="What needs to be done?"i]
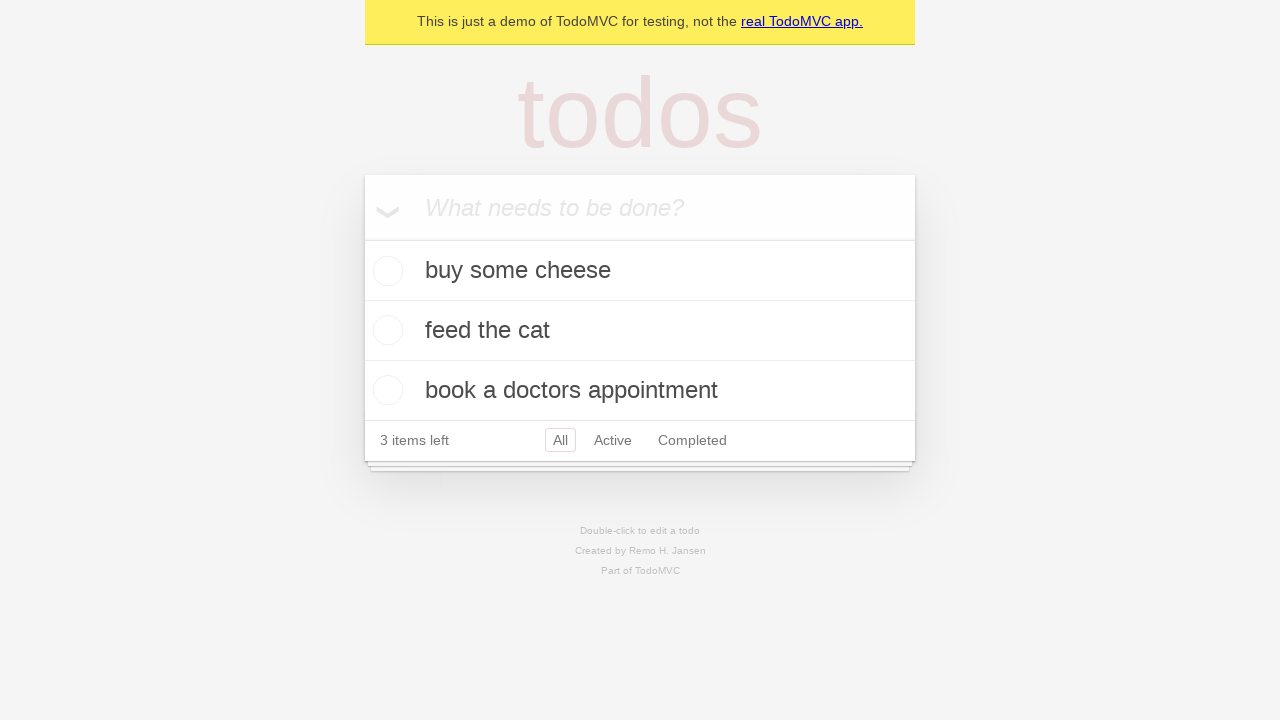

Checked the second todo item checkbox at (385, 330) on internal:testid=[data-testid="todo-item"s] >> nth=1 >> internal:role=checkbox
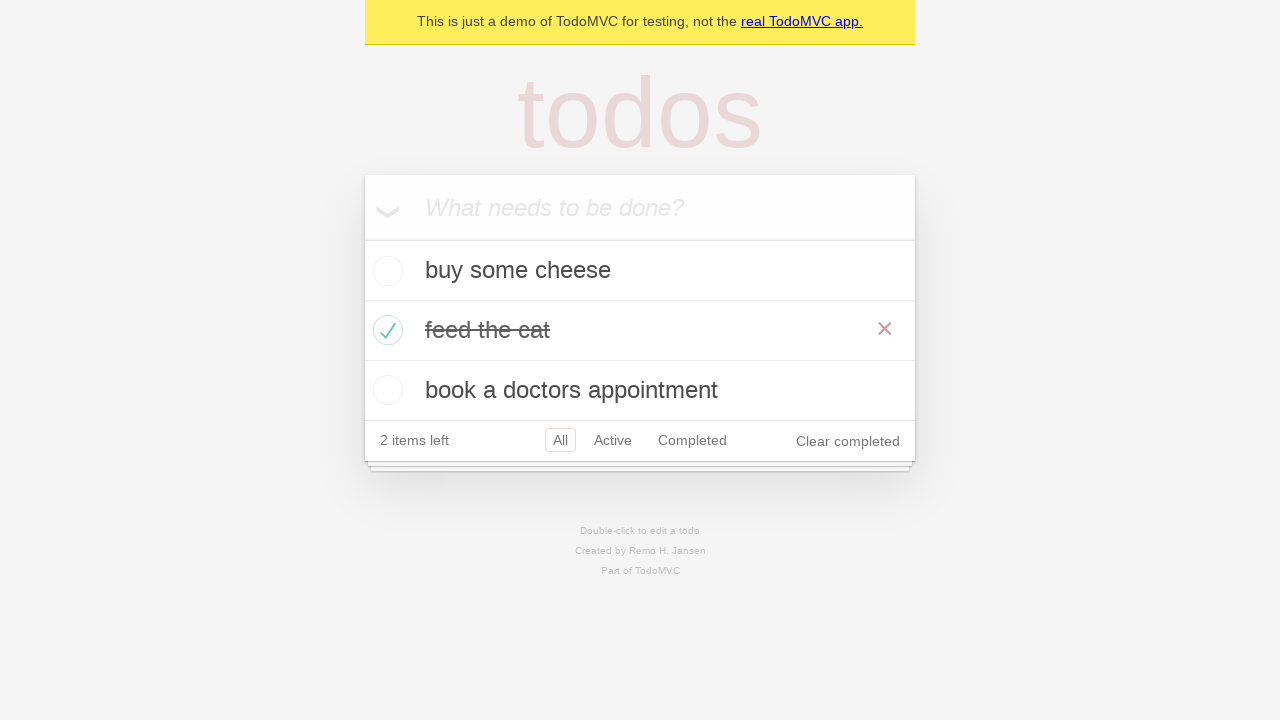

Clicked Clear completed button to remove completed items at (848, 441) on internal:role=button[name="Clear completed"i]
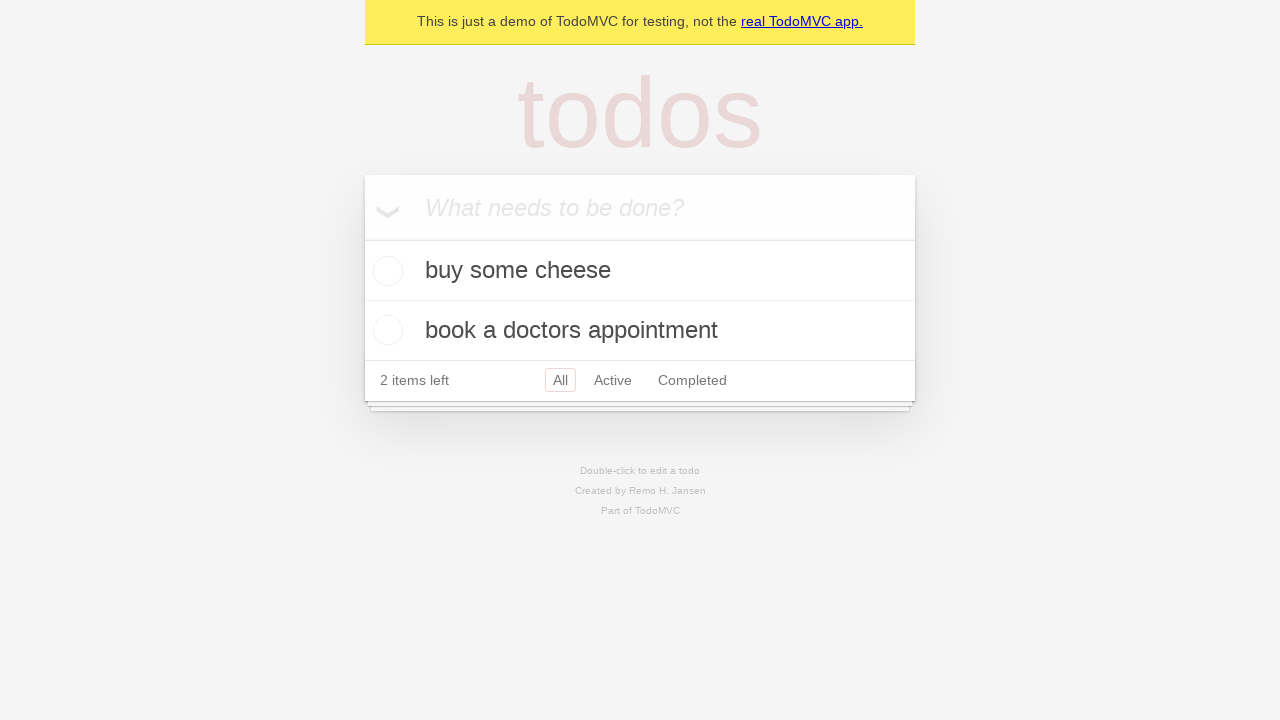

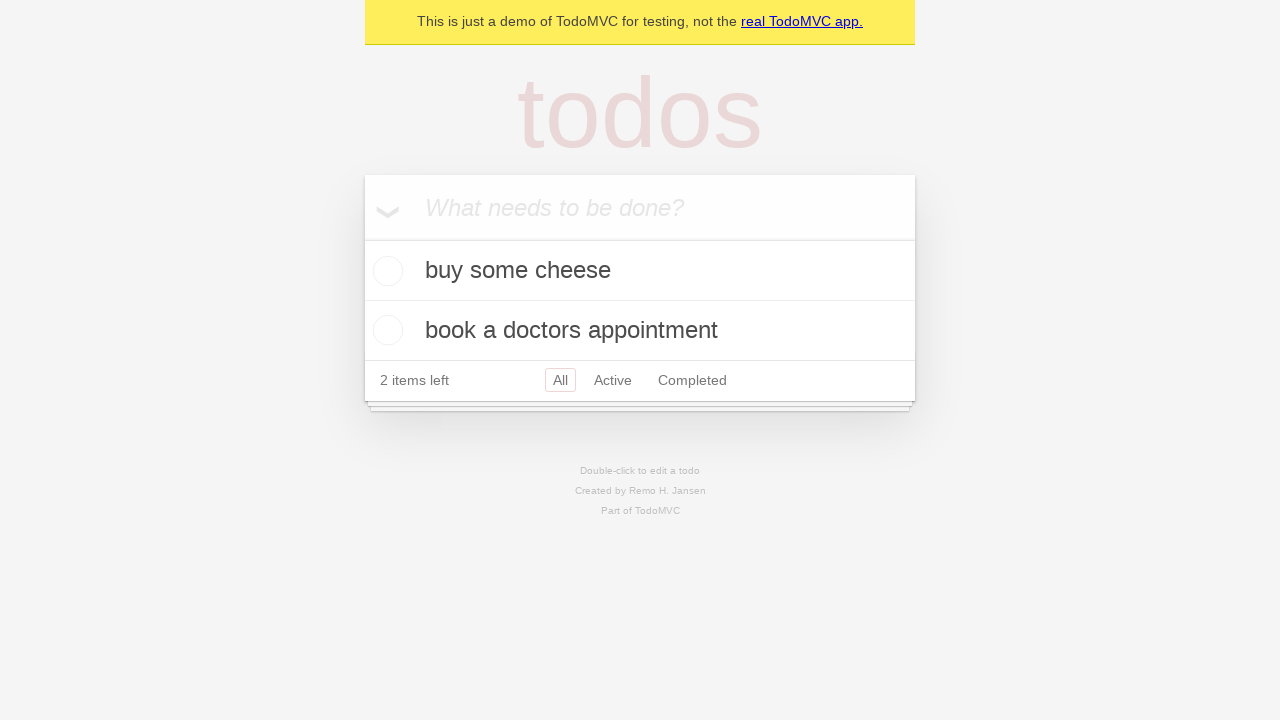